Tests autocomplete input and various scroll operations on the page

Starting URL: https://rahulshettyacademy.com/AutomationPractice/

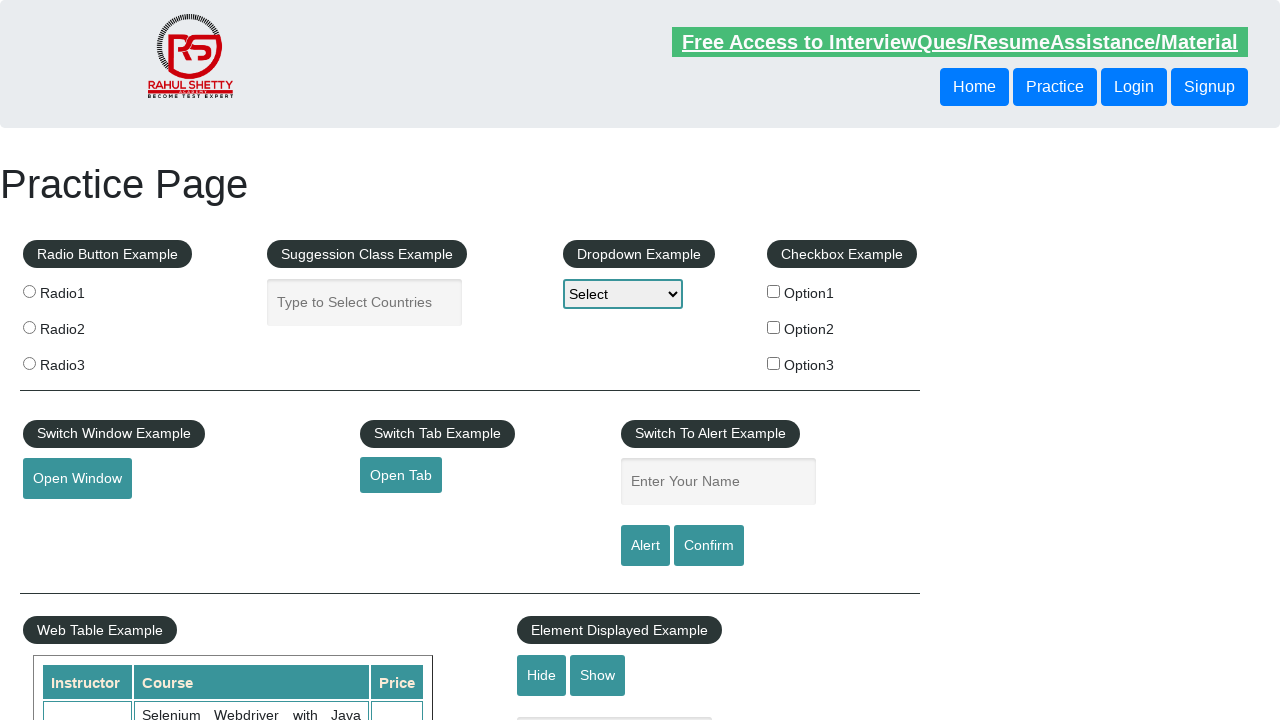

Filled autocomplete field with 'I reached here' on #autocomplete
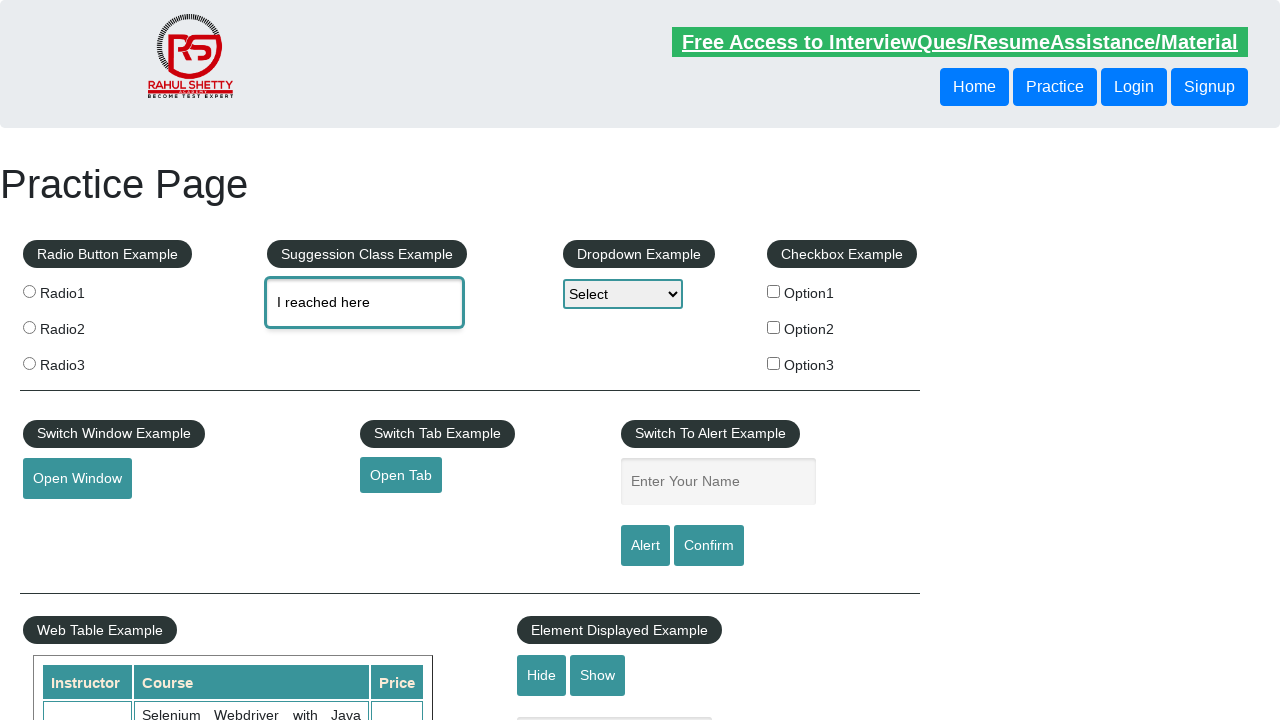

Scrolled down 500 pixels
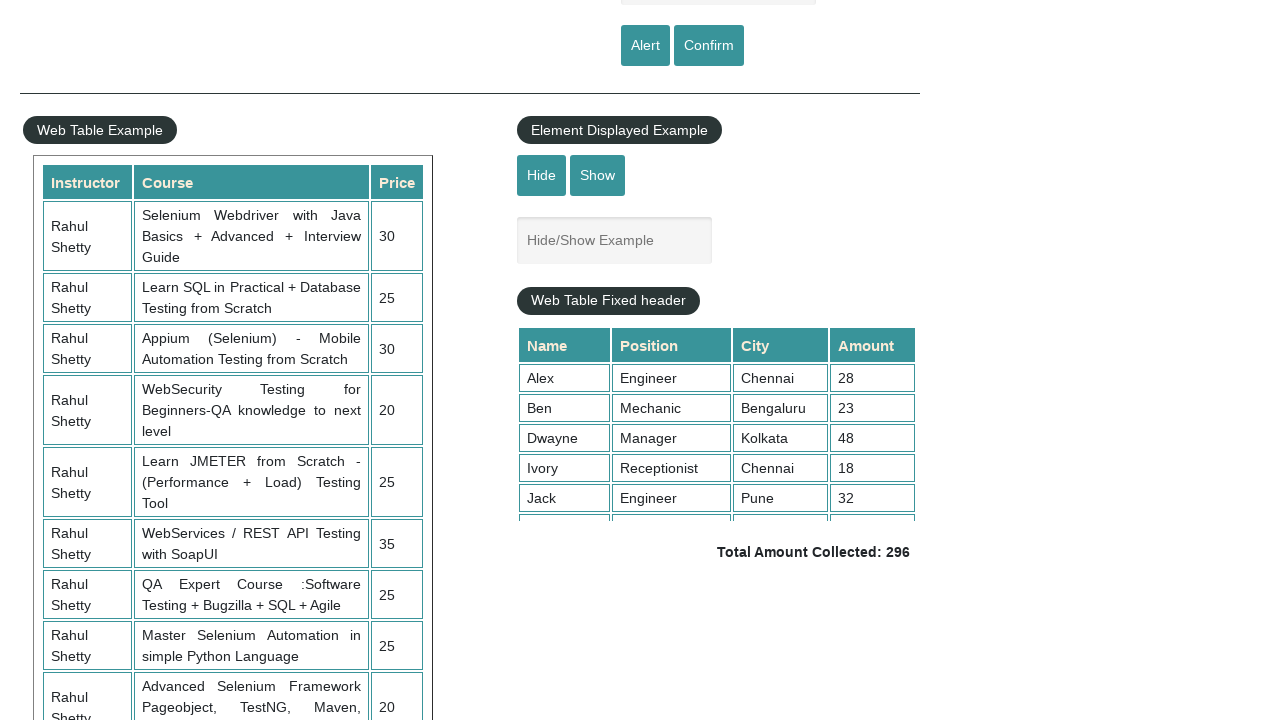

Scrolled back up 500 pixels
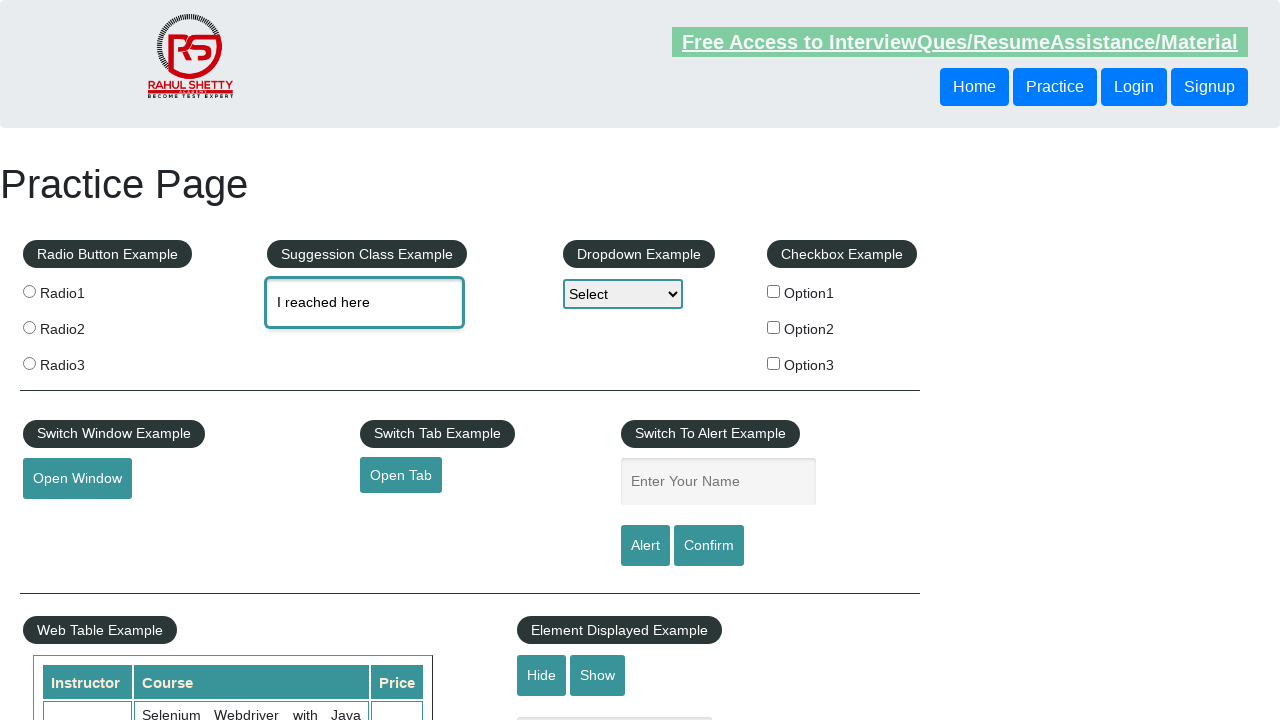

Scrolled totalAmount element into view
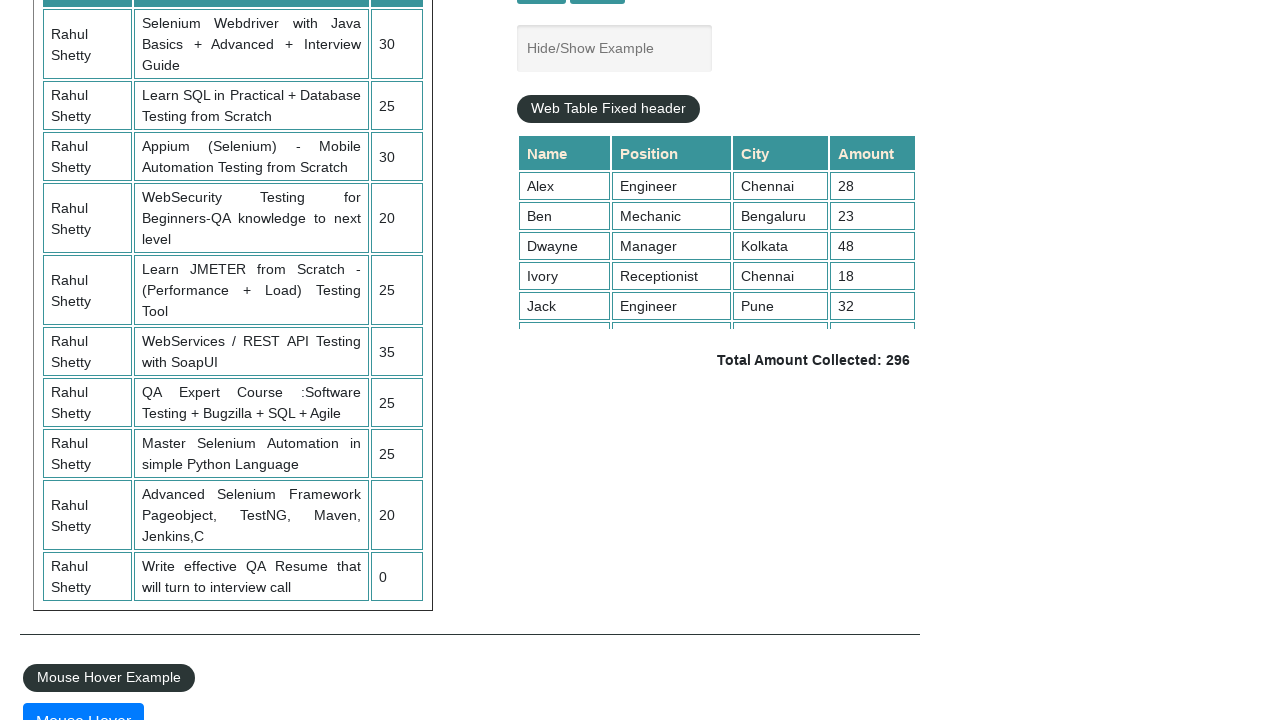

Scrolled to bottom of page
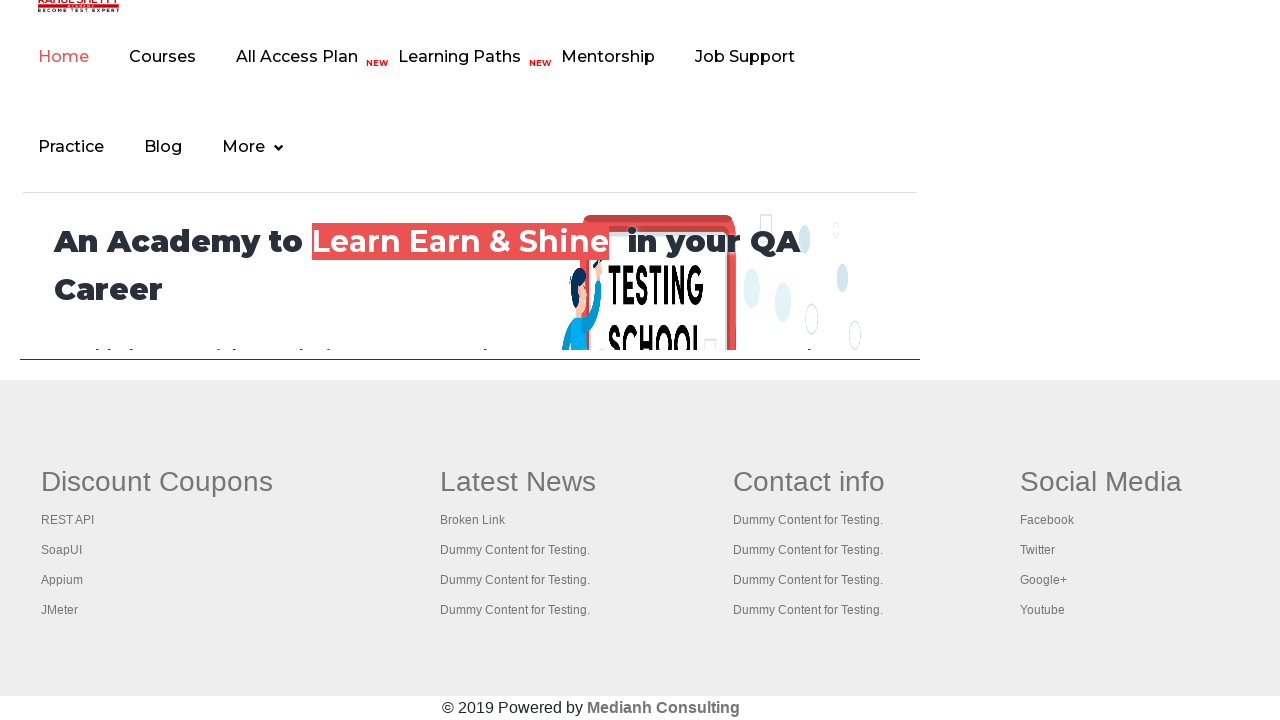

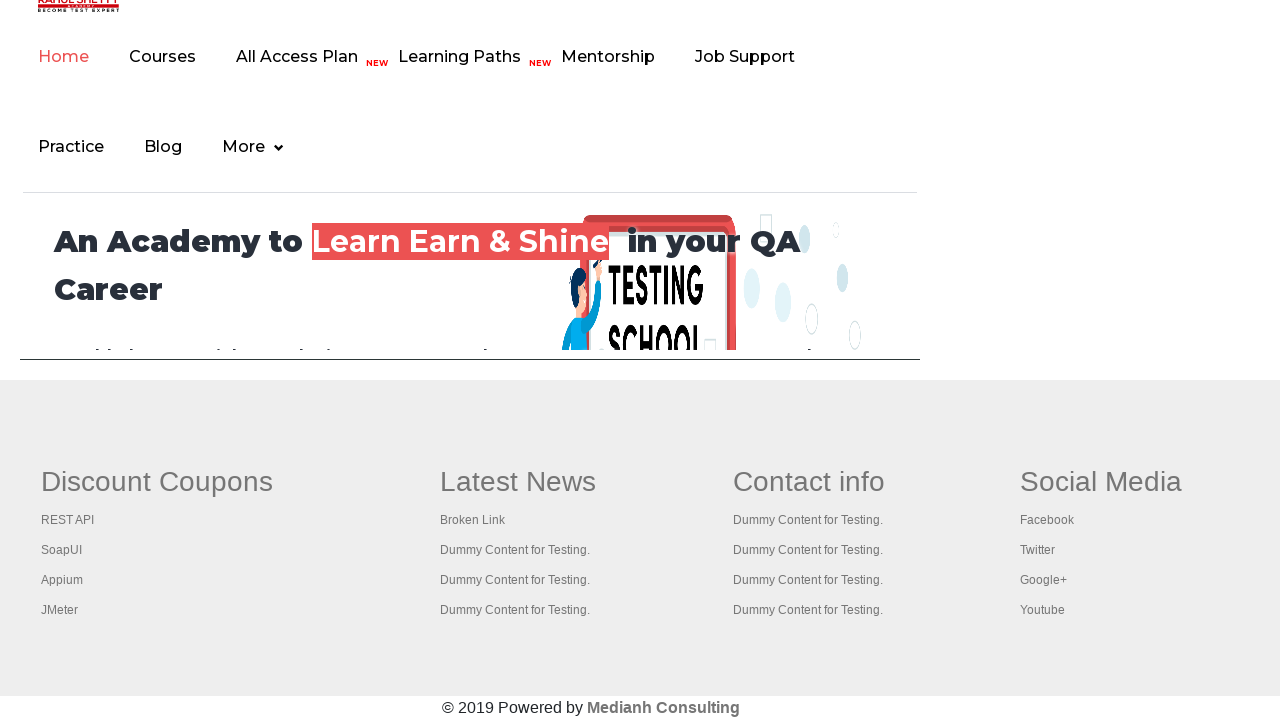